Selects the last 3 checkboxes from a list of checkboxes on a test automation practice page

Starting URL: https://testautomationpractice.blogspot.com/

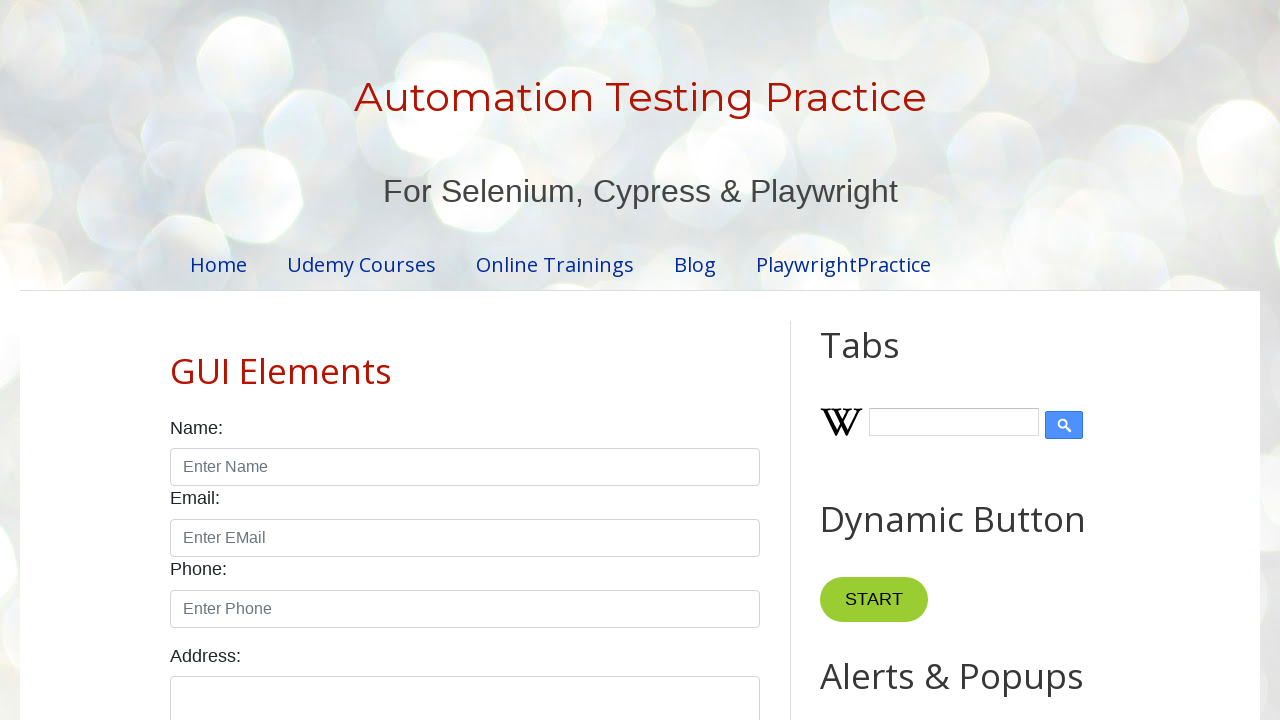

Navigated to test automation practice page
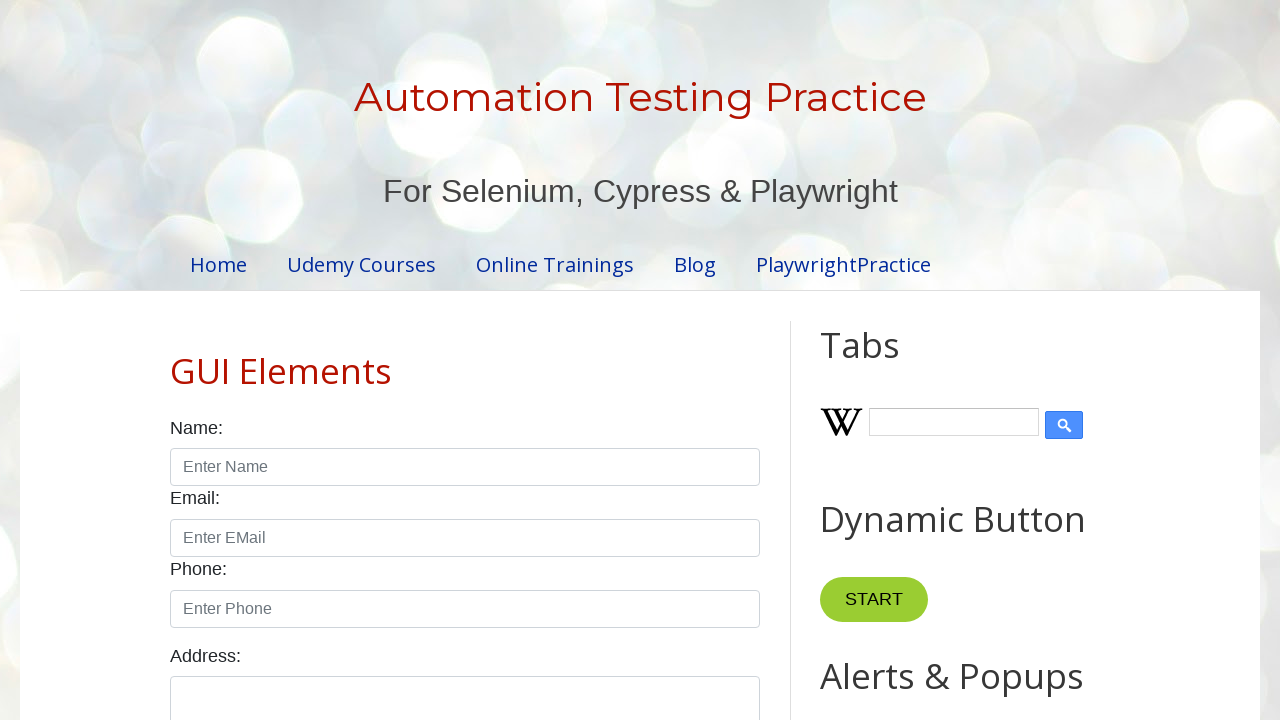

Located all checkboxes with class 'form-check-input'
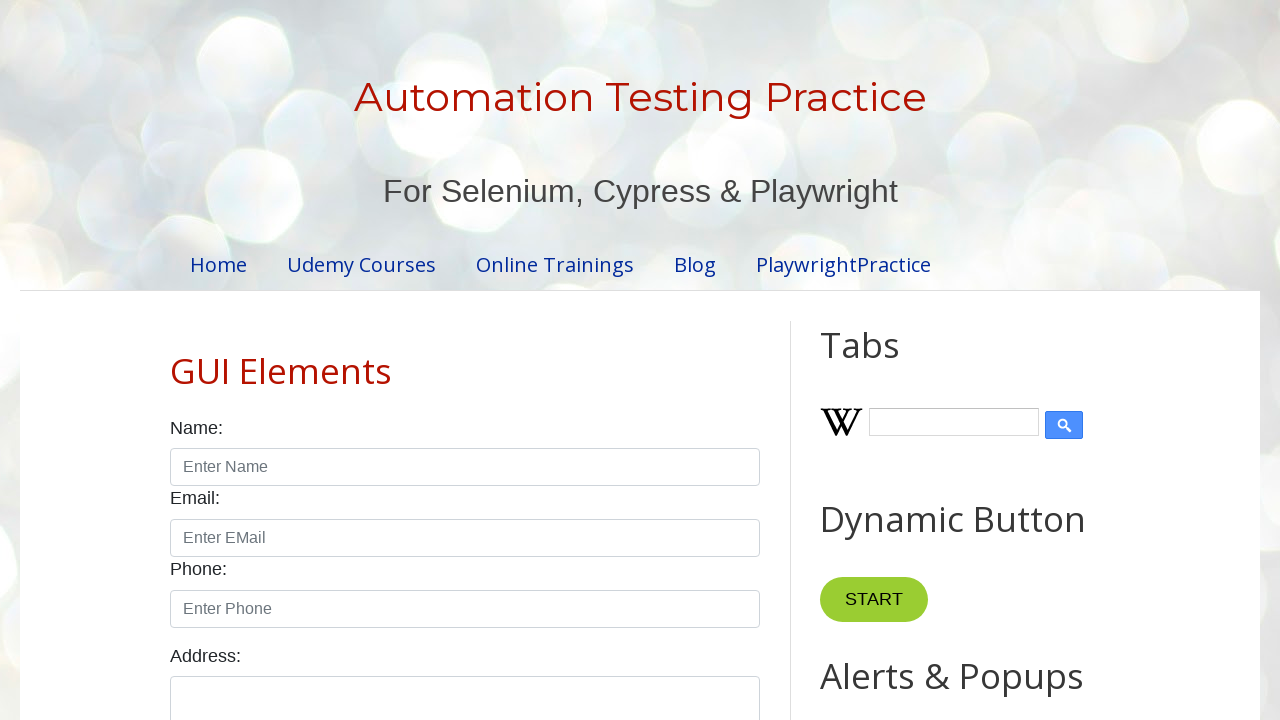

Found 7 total checkboxes on the page
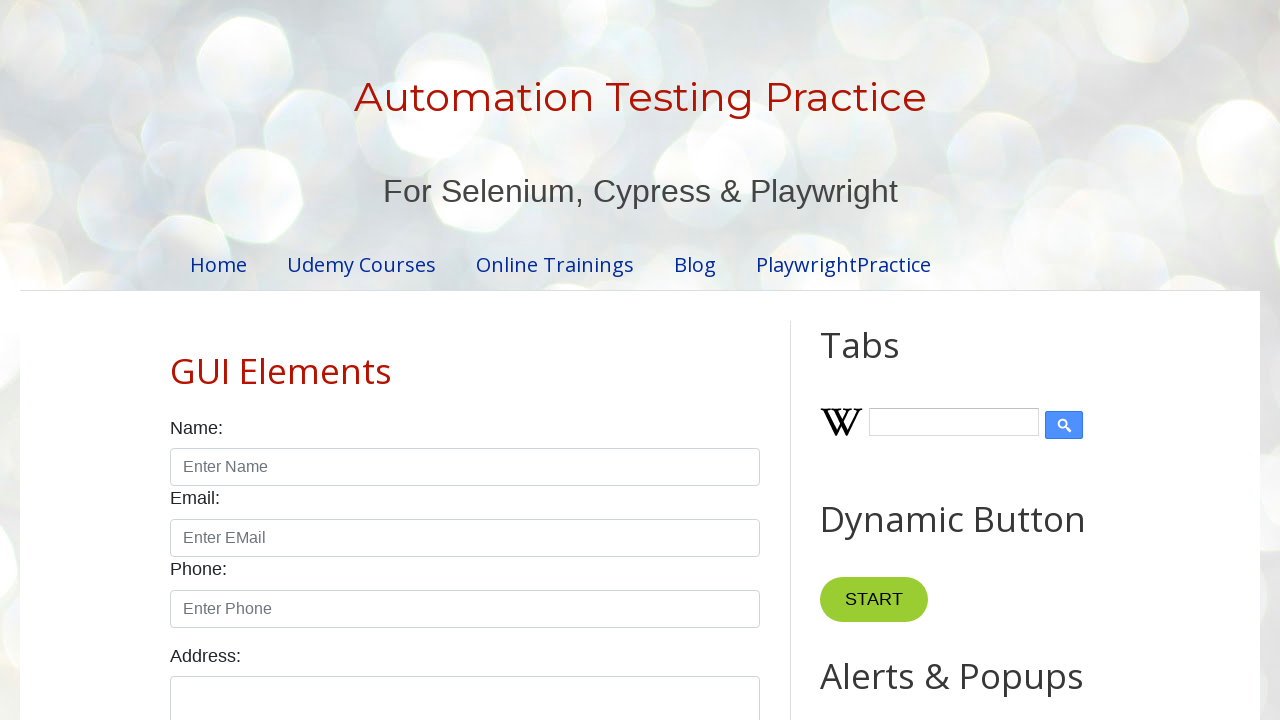

Clicked checkbox at index 4 (one of the last 3 checkboxes) at (604, 360) on xpath=//input[@class='form-check-input' and @type='checkbox'] >> nth=4
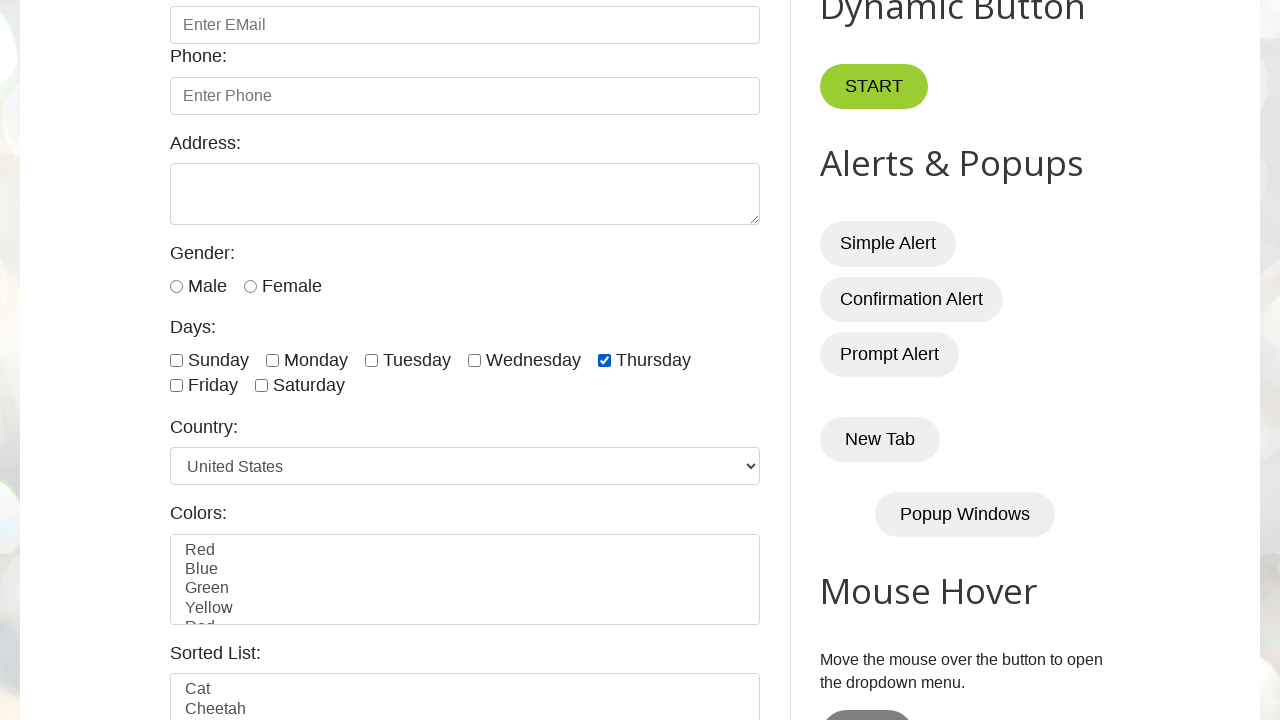

Clicked checkbox at index 5 (one of the last 3 checkboxes) at (176, 386) on xpath=//input[@class='form-check-input' and @type='checkbox'] >> nth=5
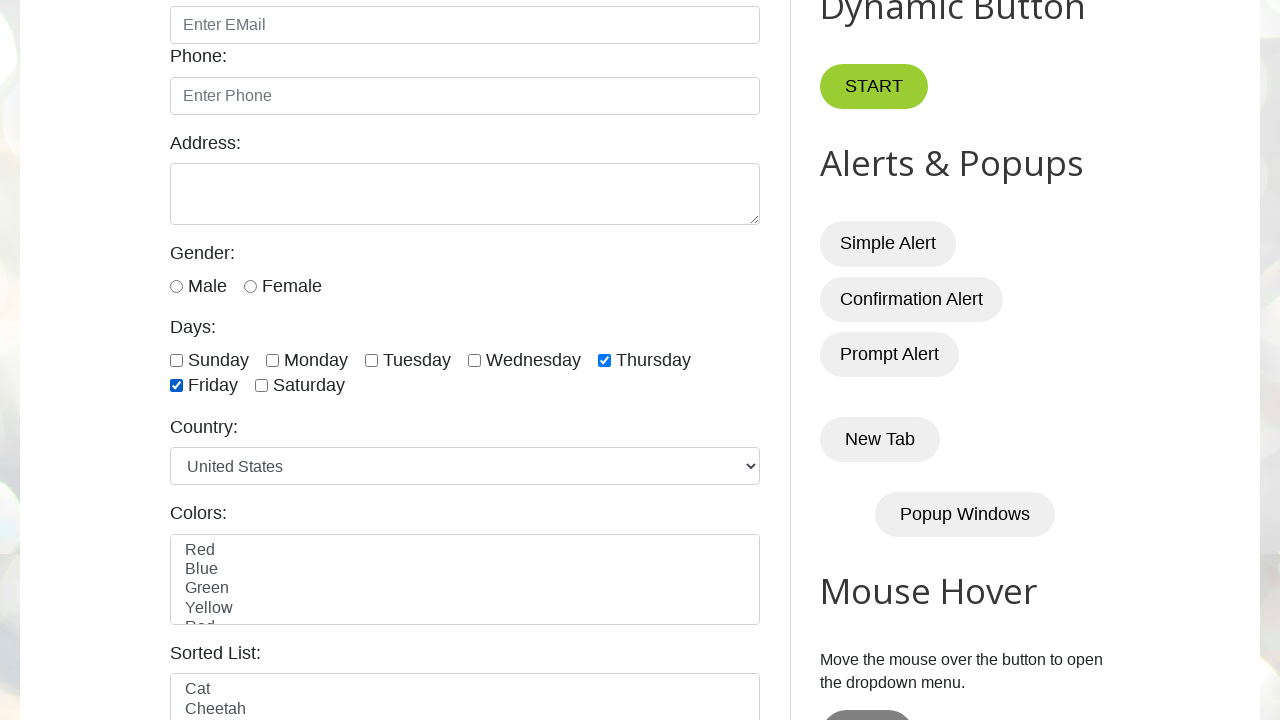

Clicked checkbox at index 6 (one of the last 3 checkboxes) at (262, 386) on xpath=//input[@class='form-check-input' and @type='checkbox'] >> nth=6
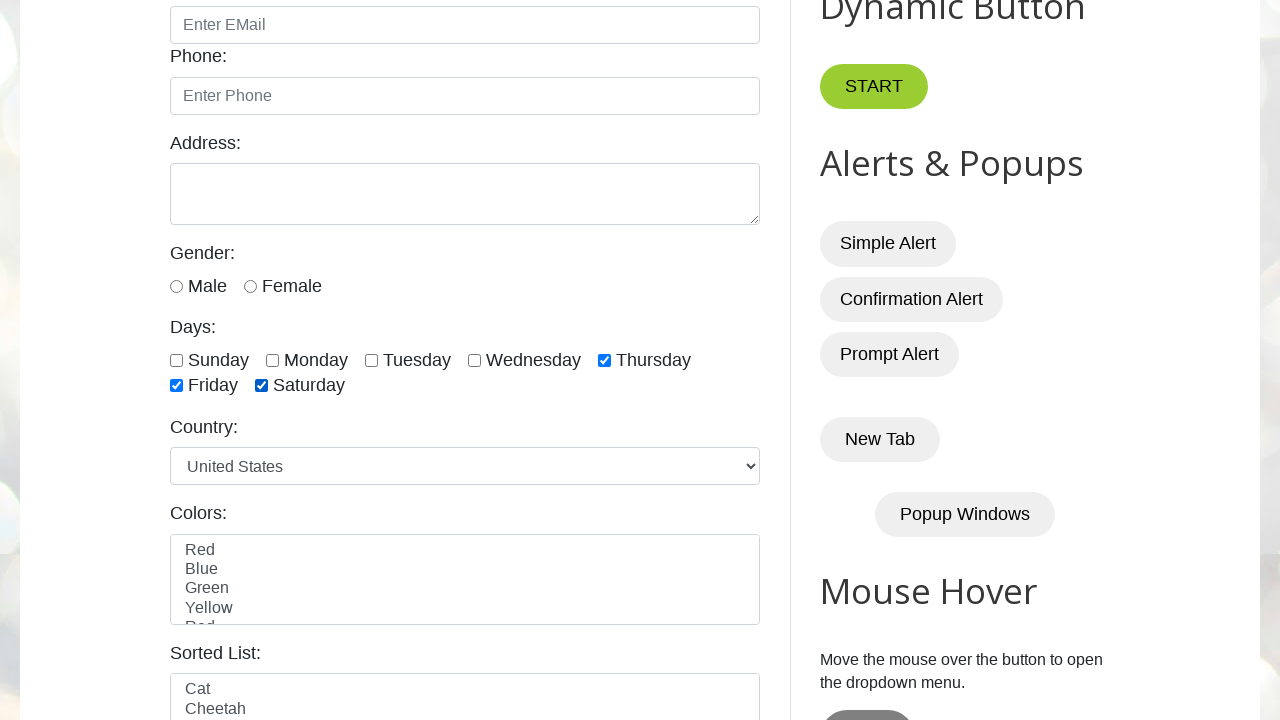

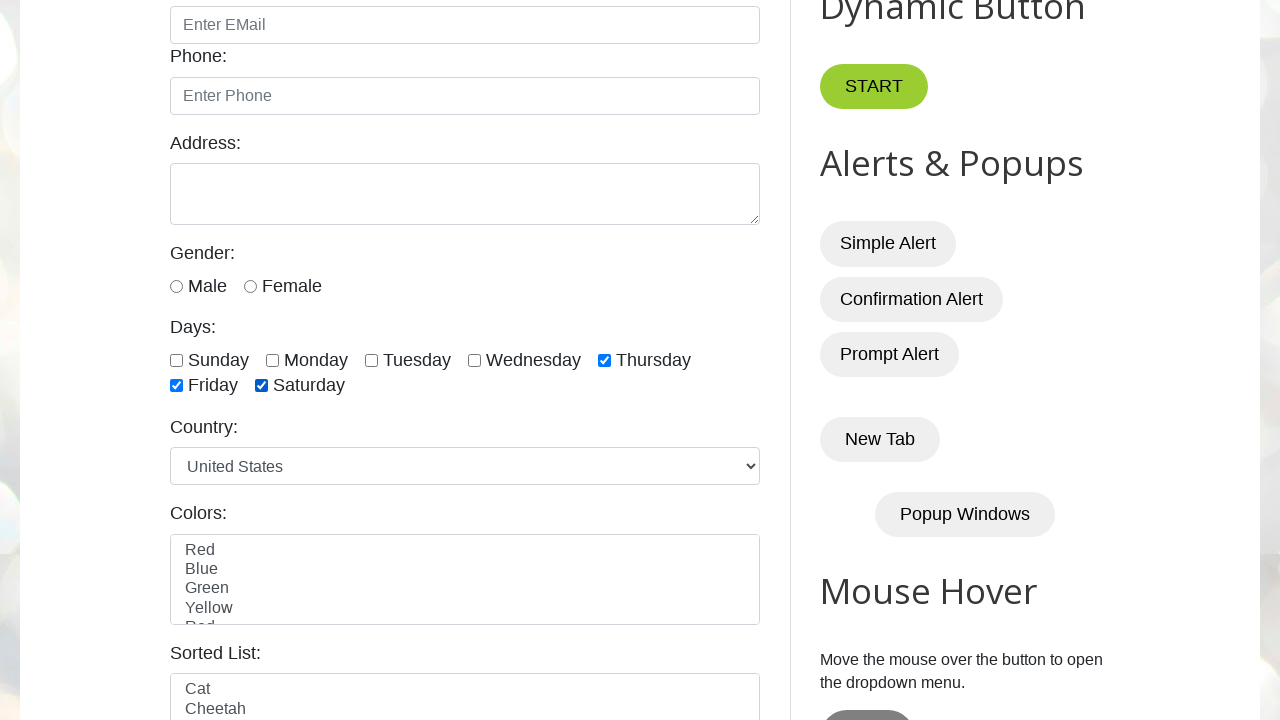